Tests checkbox interaction by clicking a checkbox to select it, verifying it's selected, then clicking again to deselect it, and counting all checkboxes on the page.

Starting URL: https://rahulshettyacademy.com/AutomationPractice/

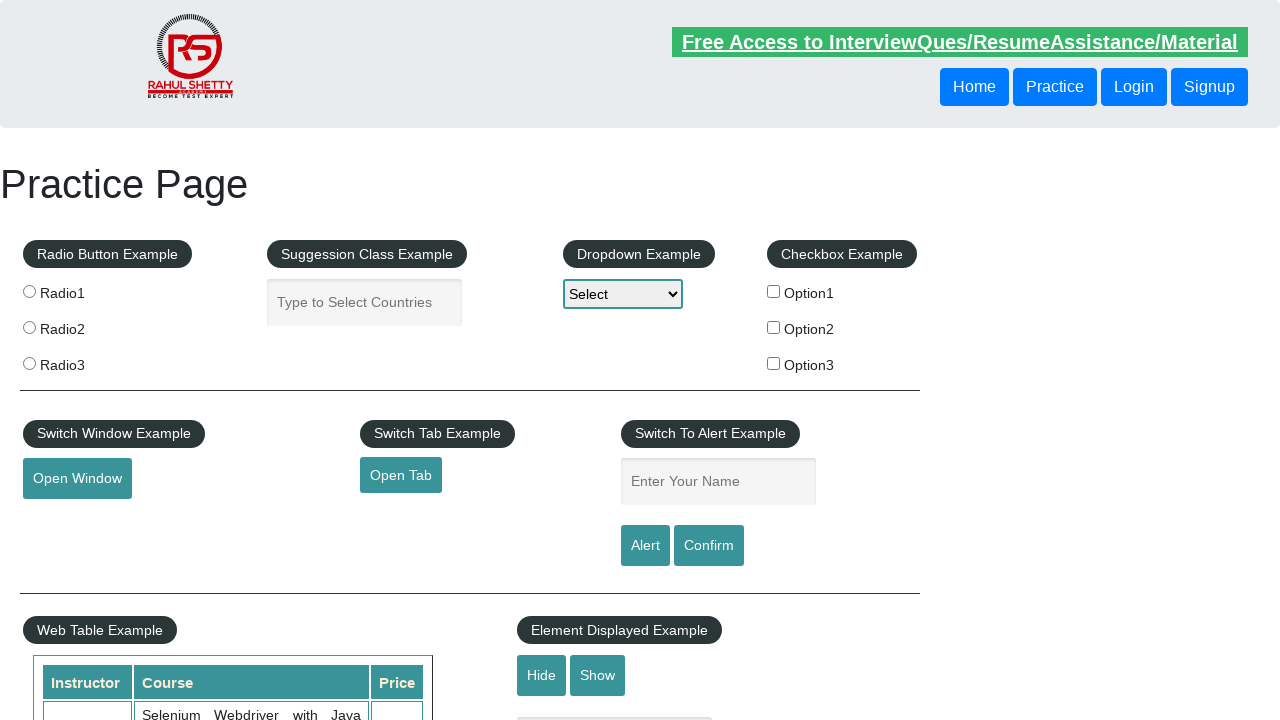

Navigated to CheckboxAssignment test page
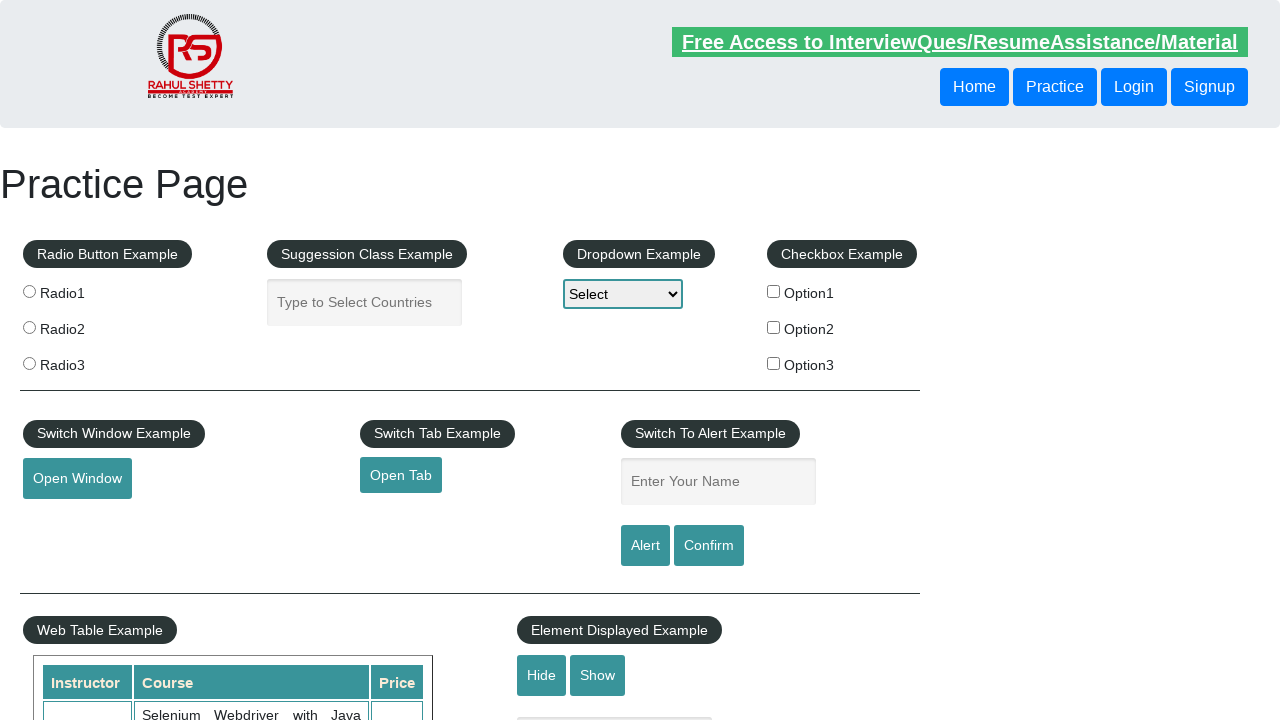

Clicked checkbox option 1 to select it at (774, 291) on #checkBoxOption1
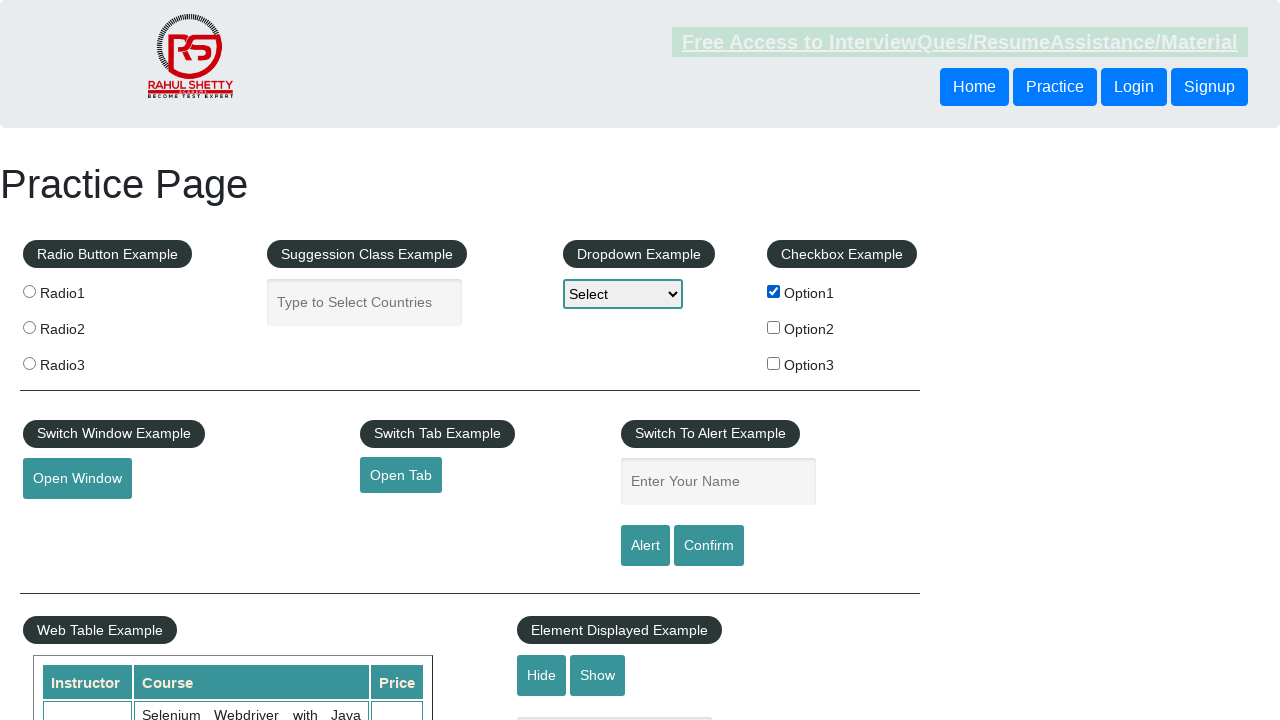

Verified checkbox option 1 is selected
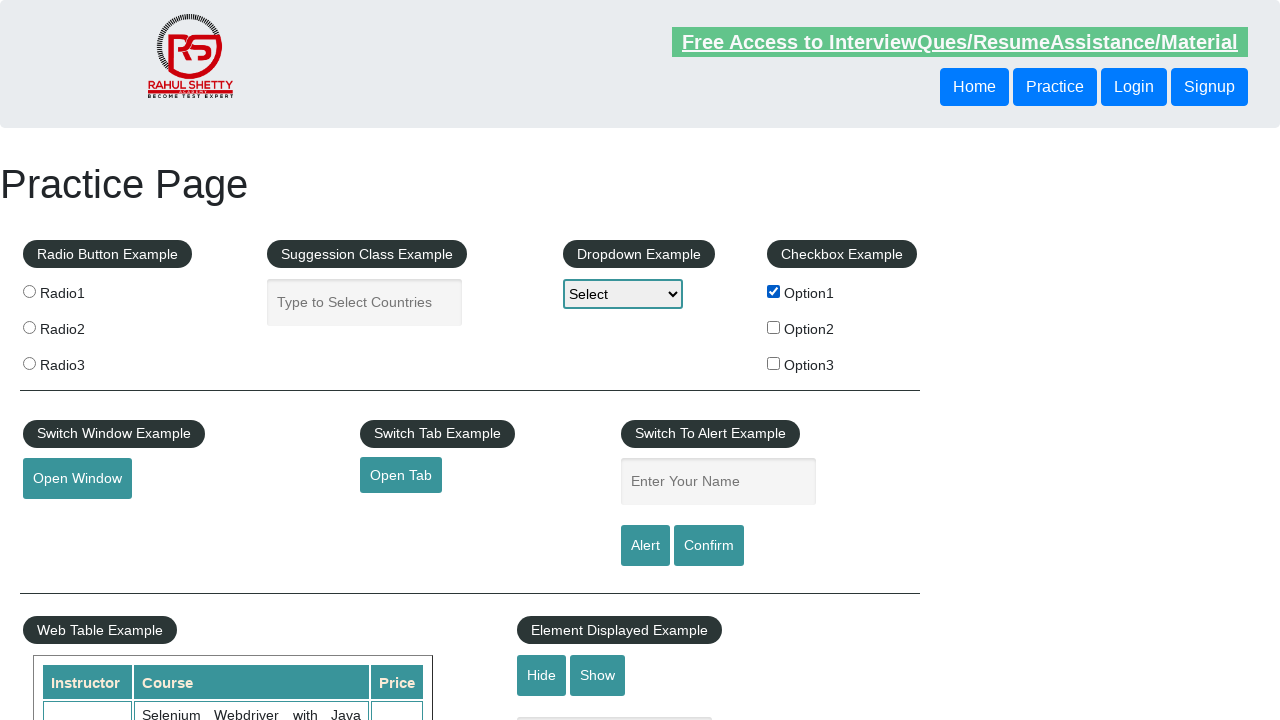

Clicked checkbox option 1 again to deselect it at (774, 291) on #checkBoxOption1
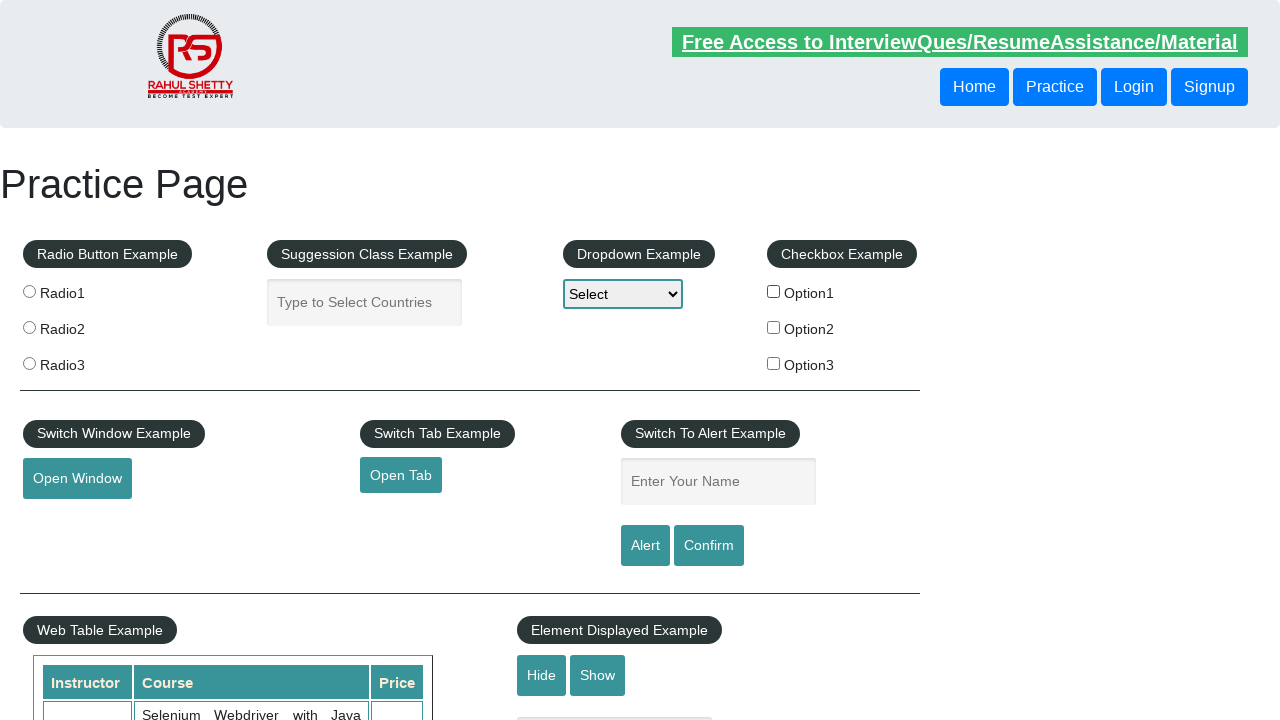

Verified checkbox option 1 is deselected
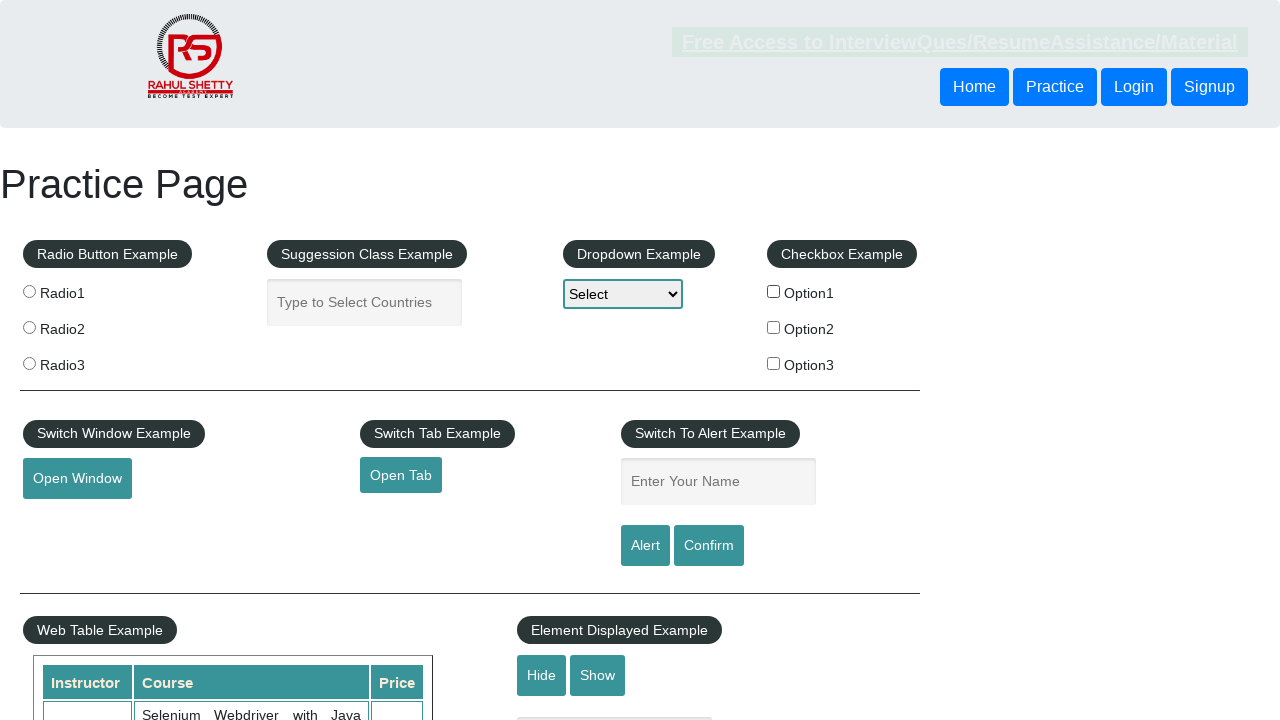

Located all checkboxes on the page
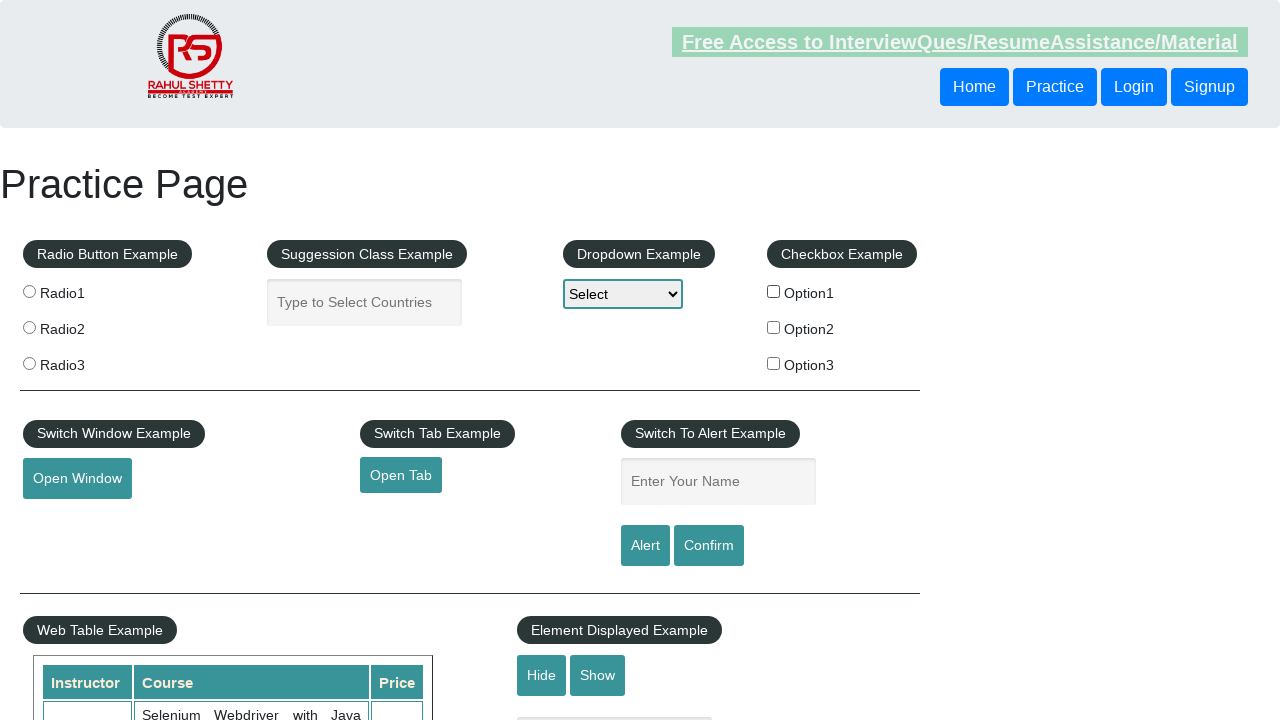

Counted total checkboxes on page: 3
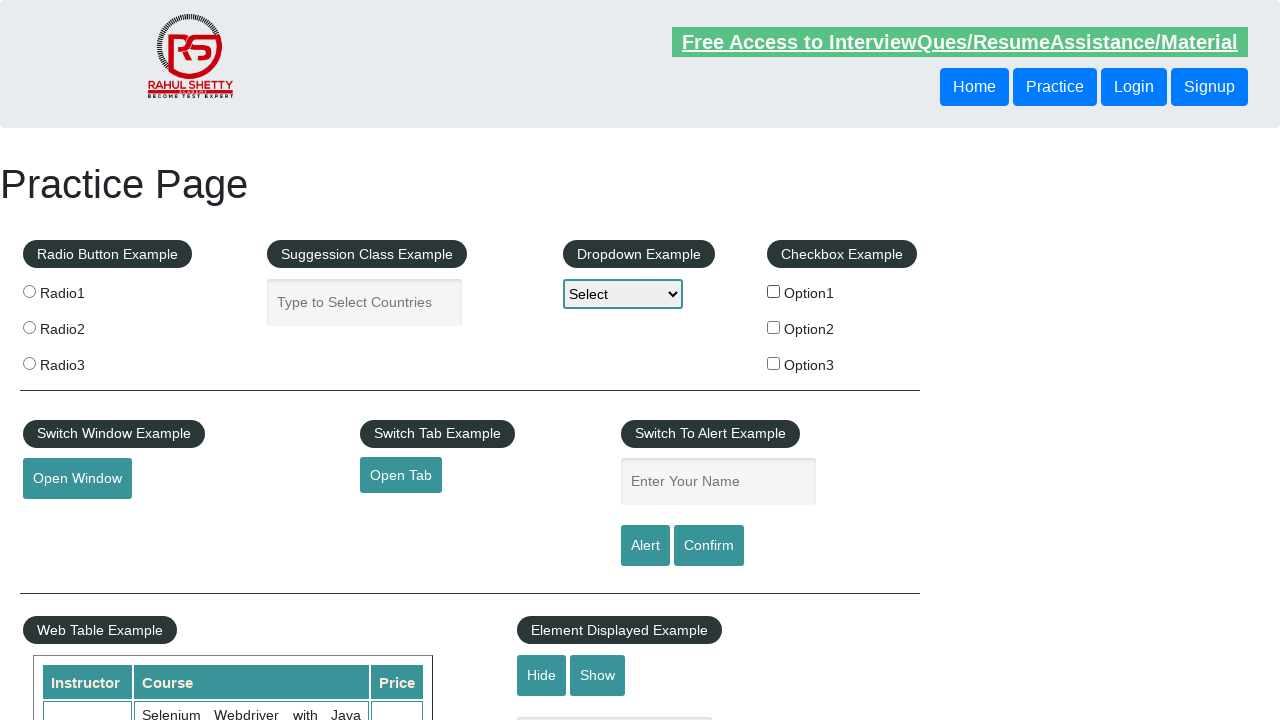

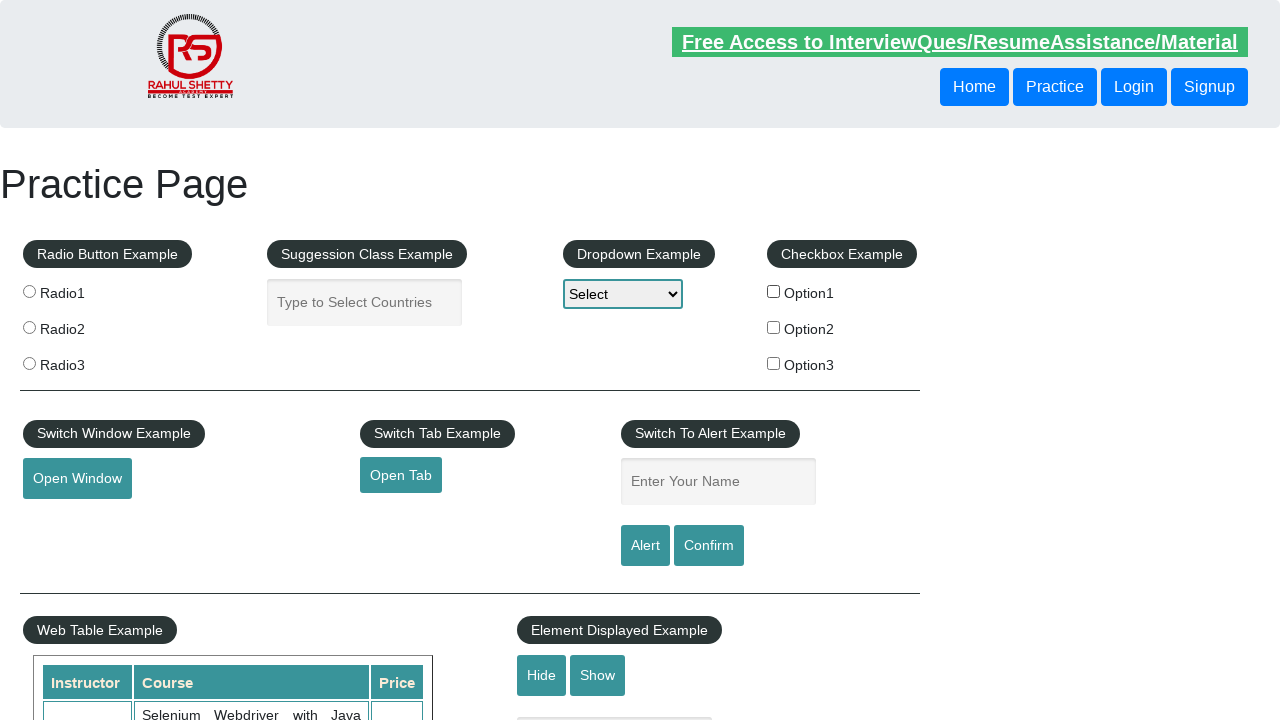